Sets the viewport size to mobile dimensions

Starting URL: https://eggs.mu/

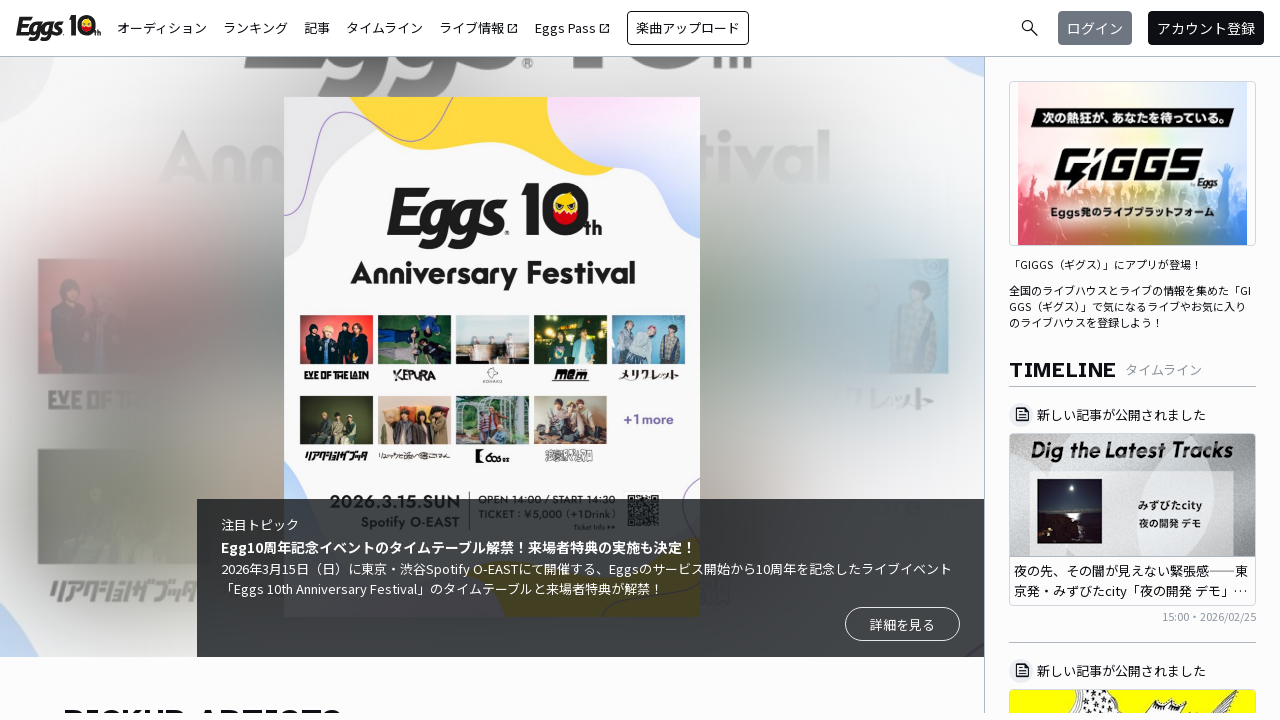

Set viewport size to mobile dimensions (390x844)
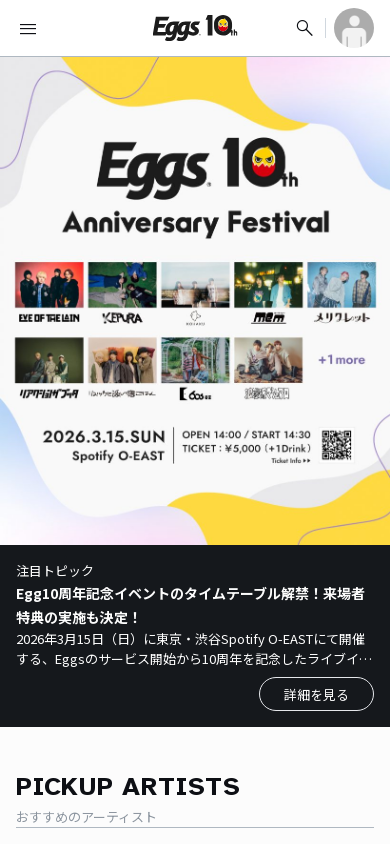

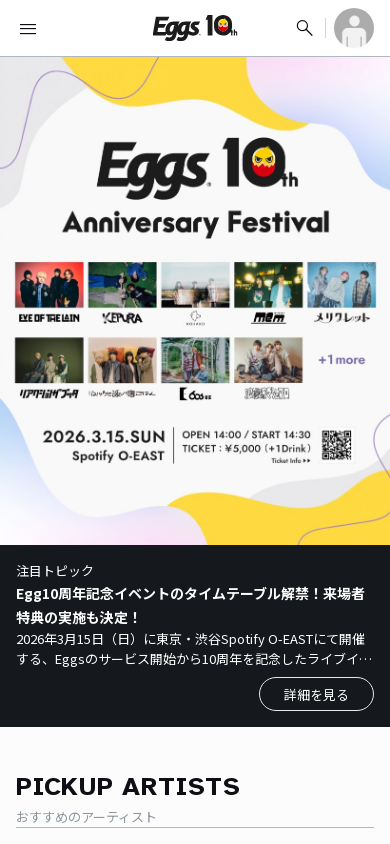